Tests selecting all radio buttons on the page by iterating through each one

Starting URL: https://kristinek.github.io/site/examples/actions

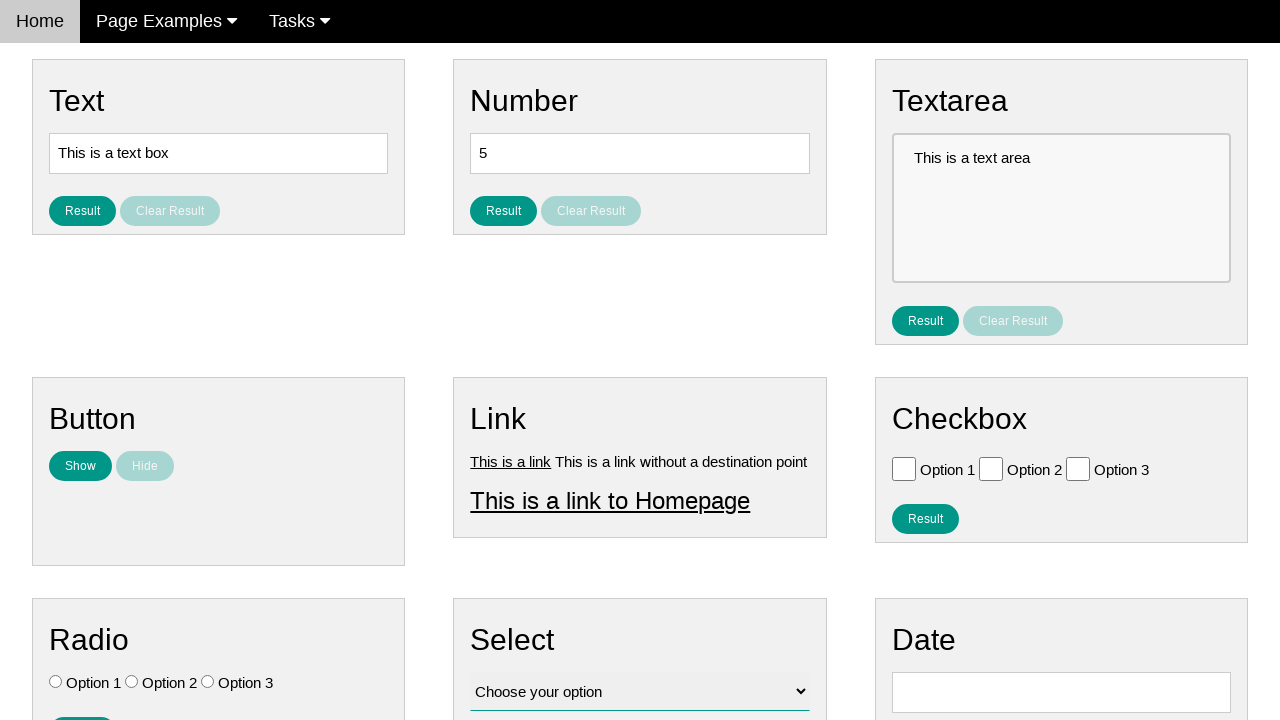

Navigated to actions example page
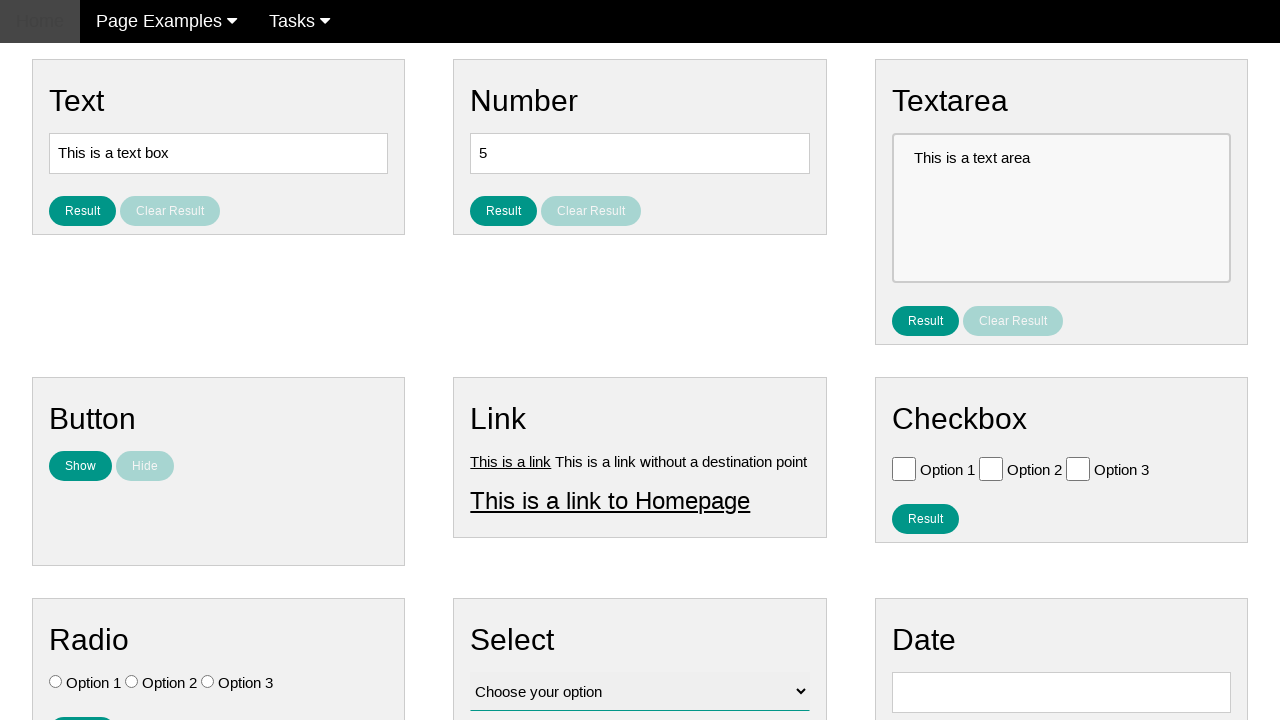

Located all radio buttons on the page
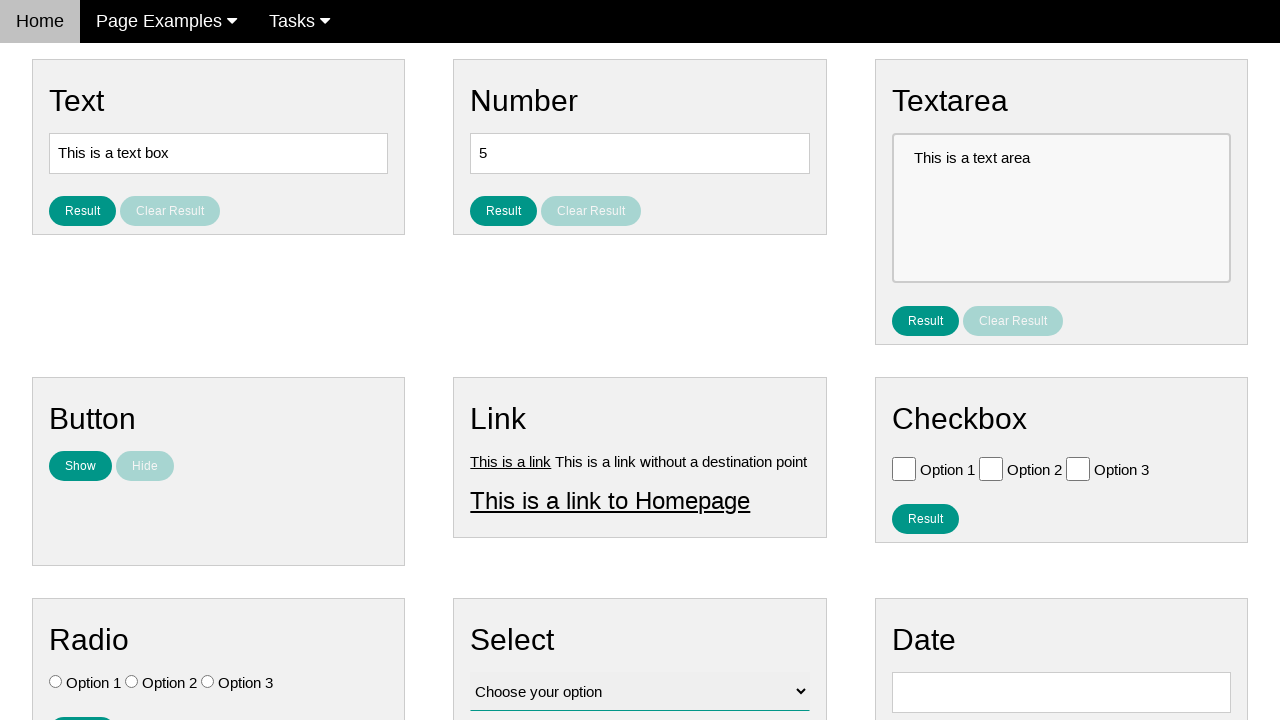

Found 3 radio buttons
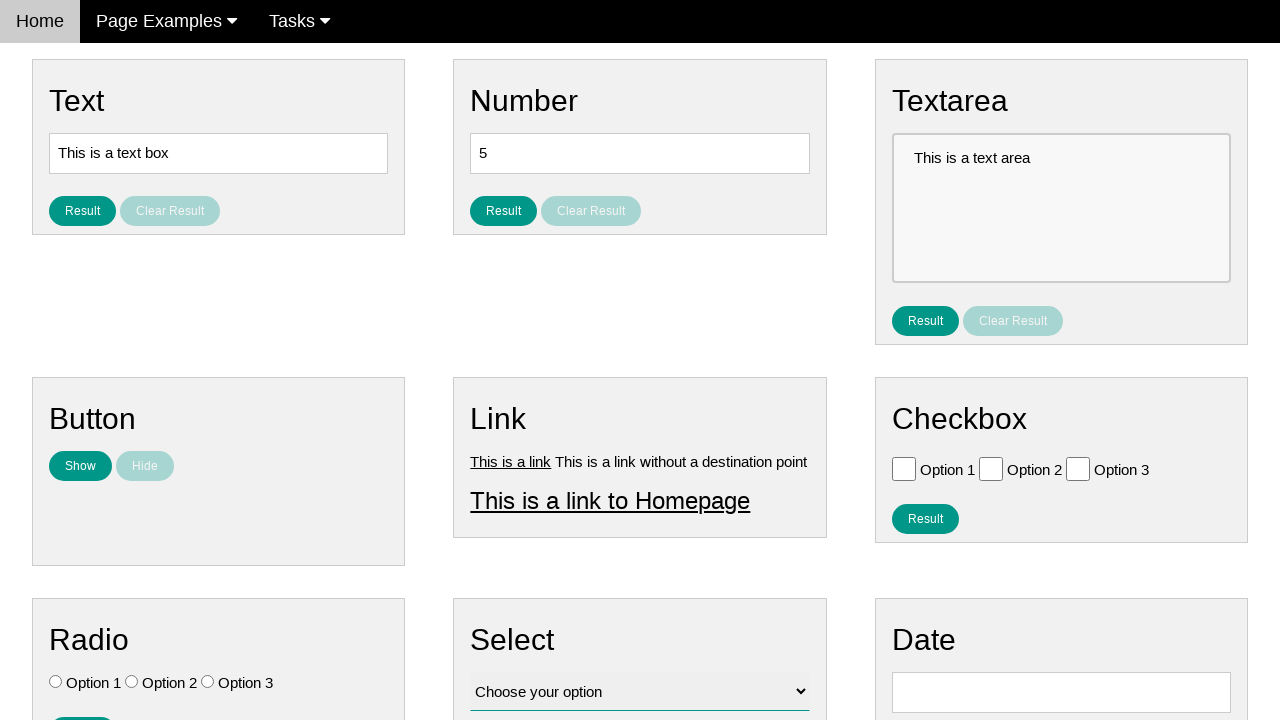

Selected radio button 1 of 3
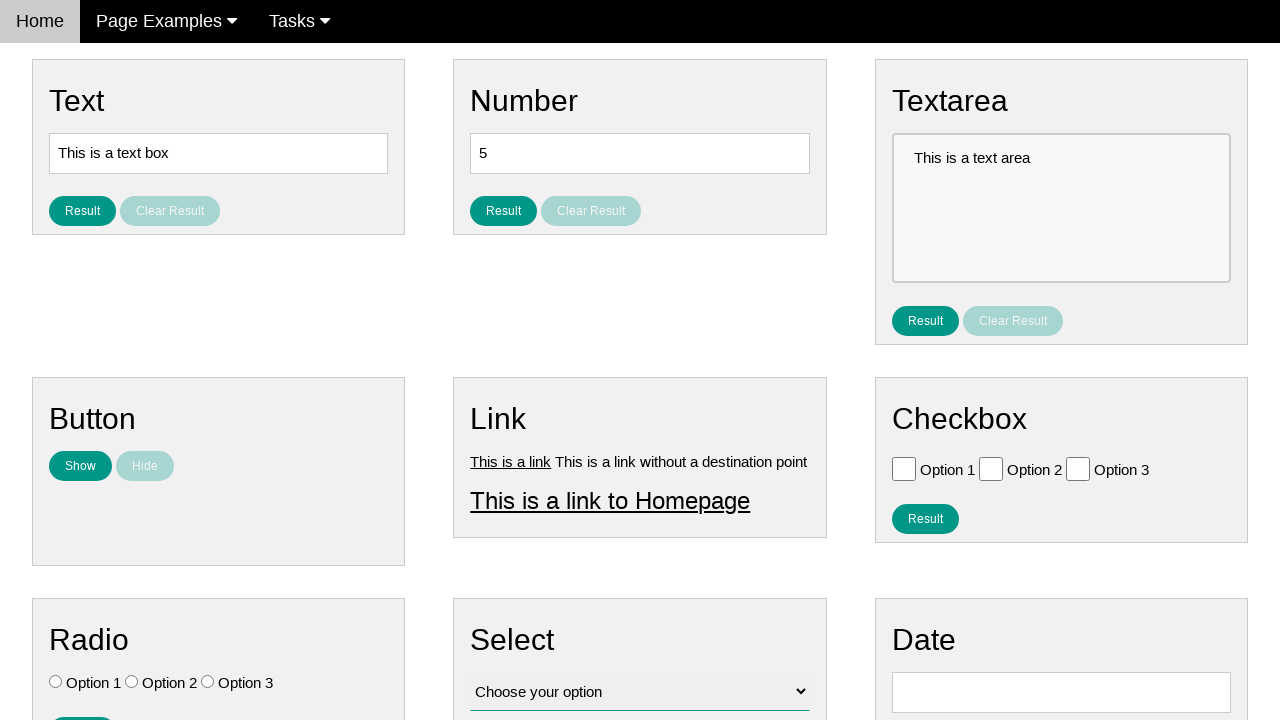

Clicked radio button 1 of 3 at (56, 682) on input[type='radio'] >> nth=0
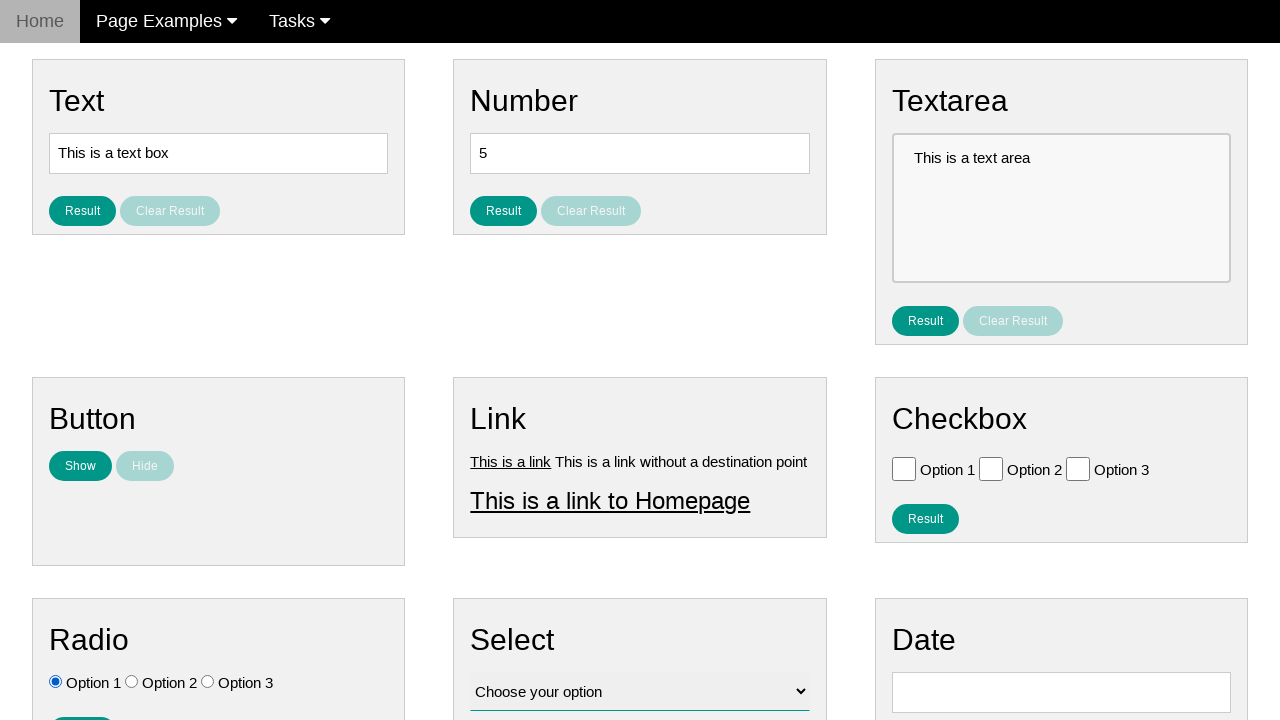

Selected radio button 2 of 3
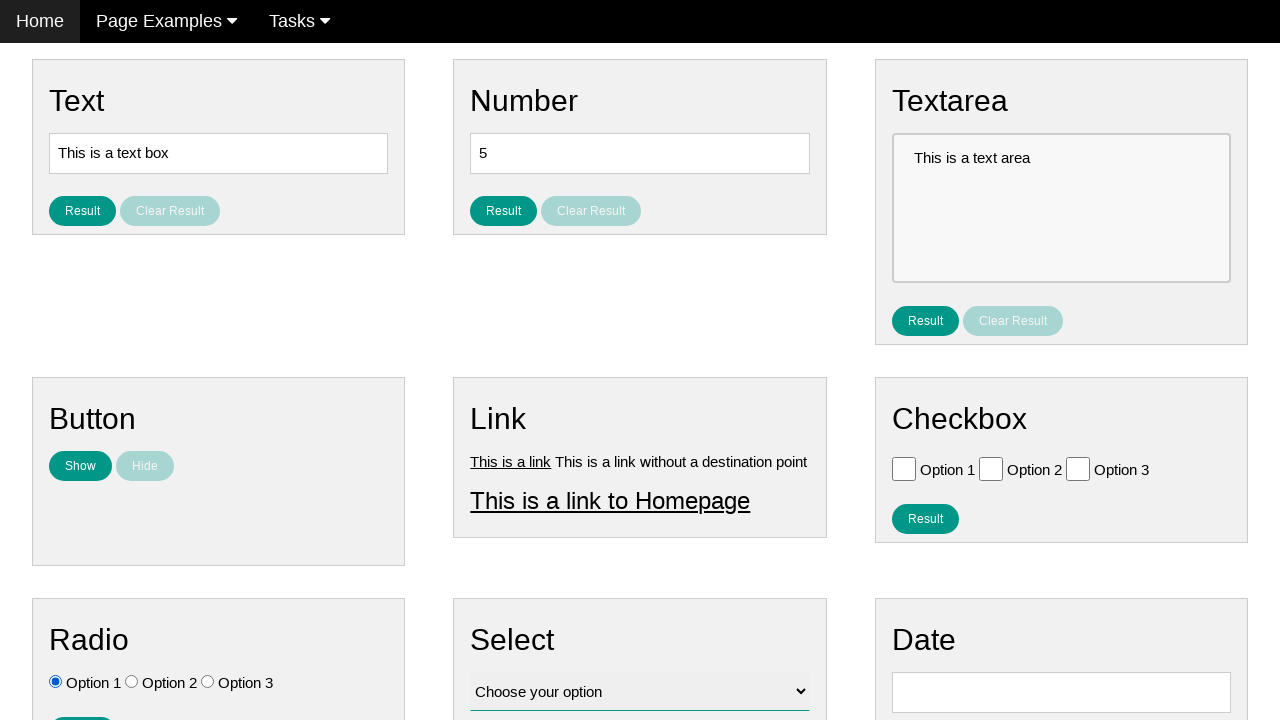

Clicked radio button 2 of 3 at (132, 682) on input[type='radio'] >> nth=1
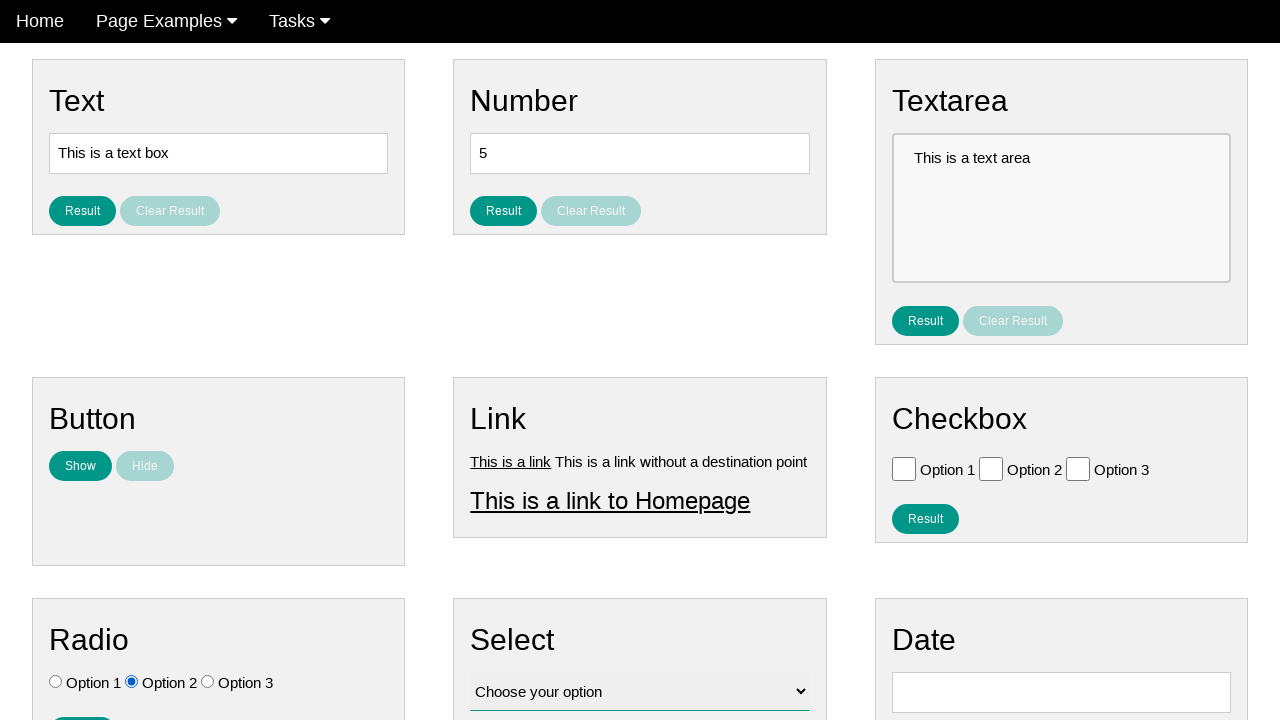

Selected radio button 3 of 3
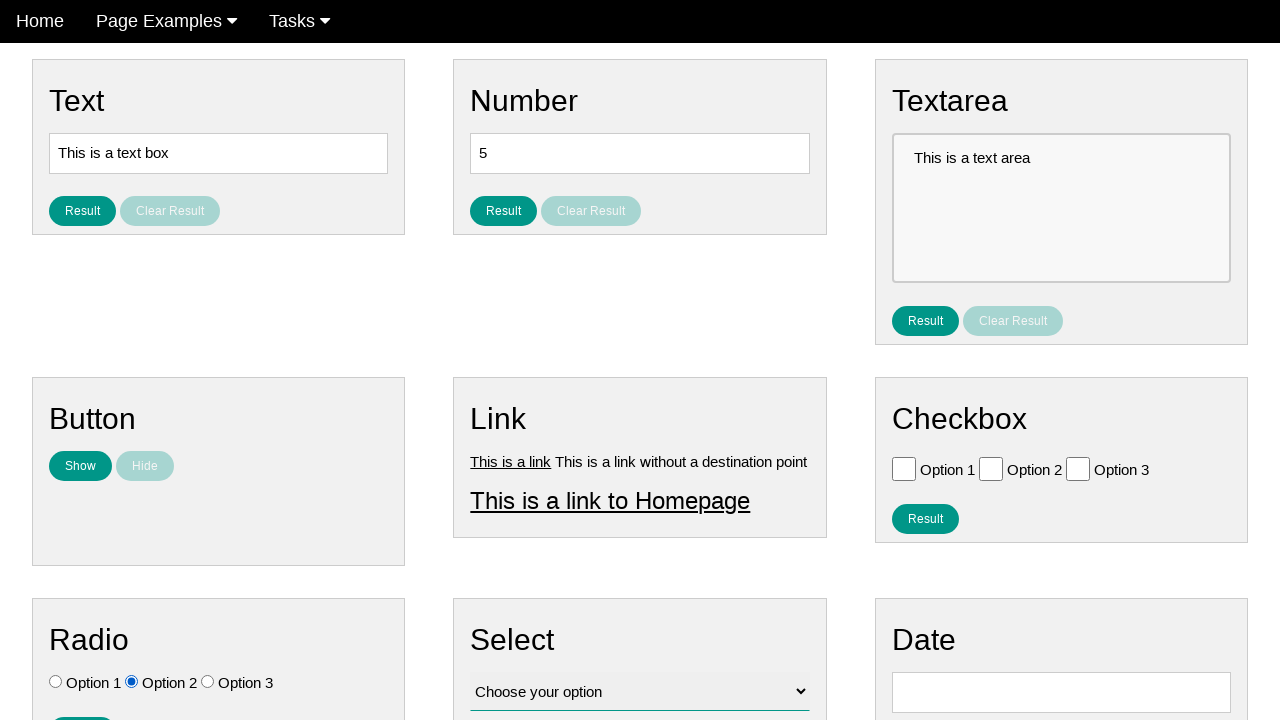

Clicked radio button 3 of 3 at (208, 682) on input[type='radio'] >> nth=2
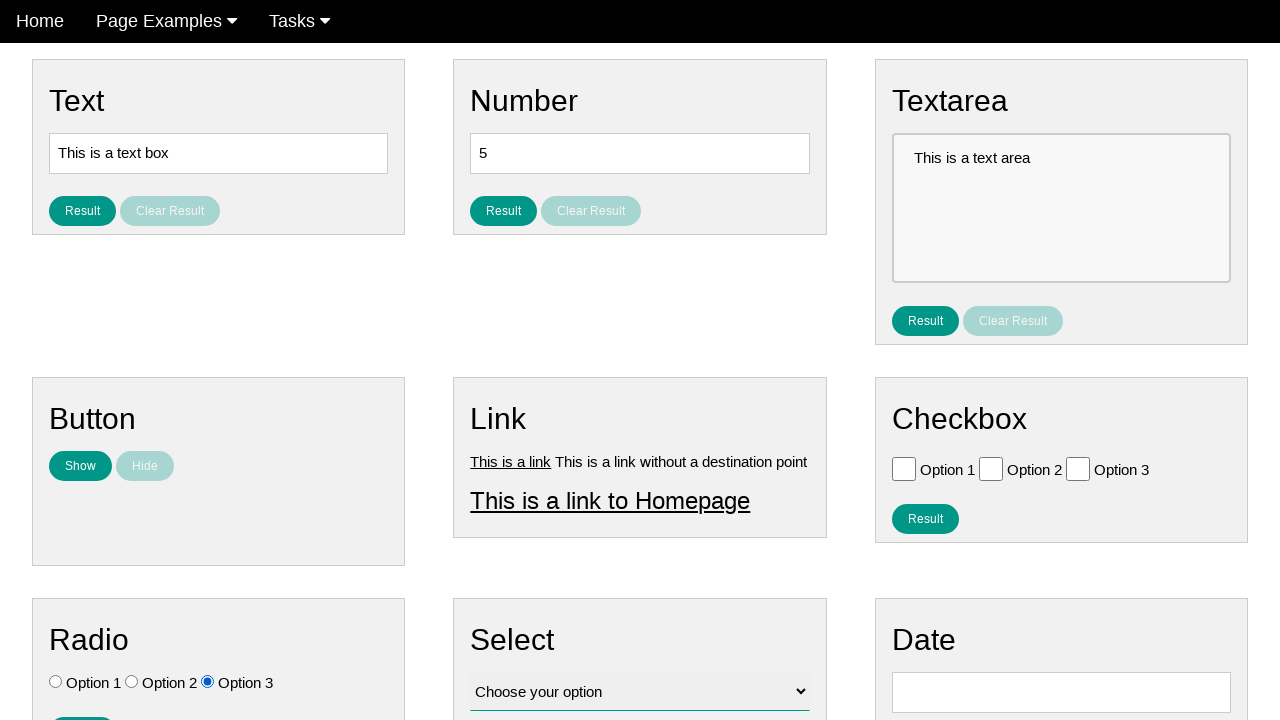

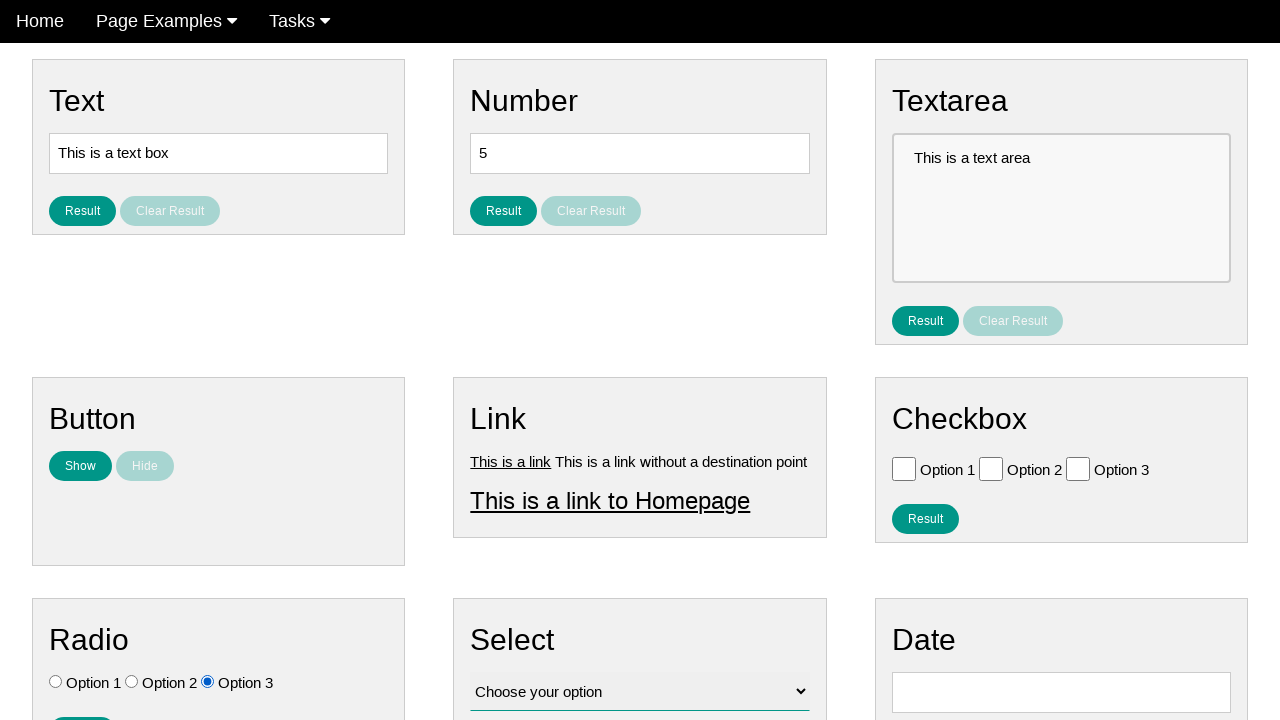